Tests text input functionality by typing "Hello World!" into a text field

Starting URL: https://the-internet.herokuapp.com/key_presses

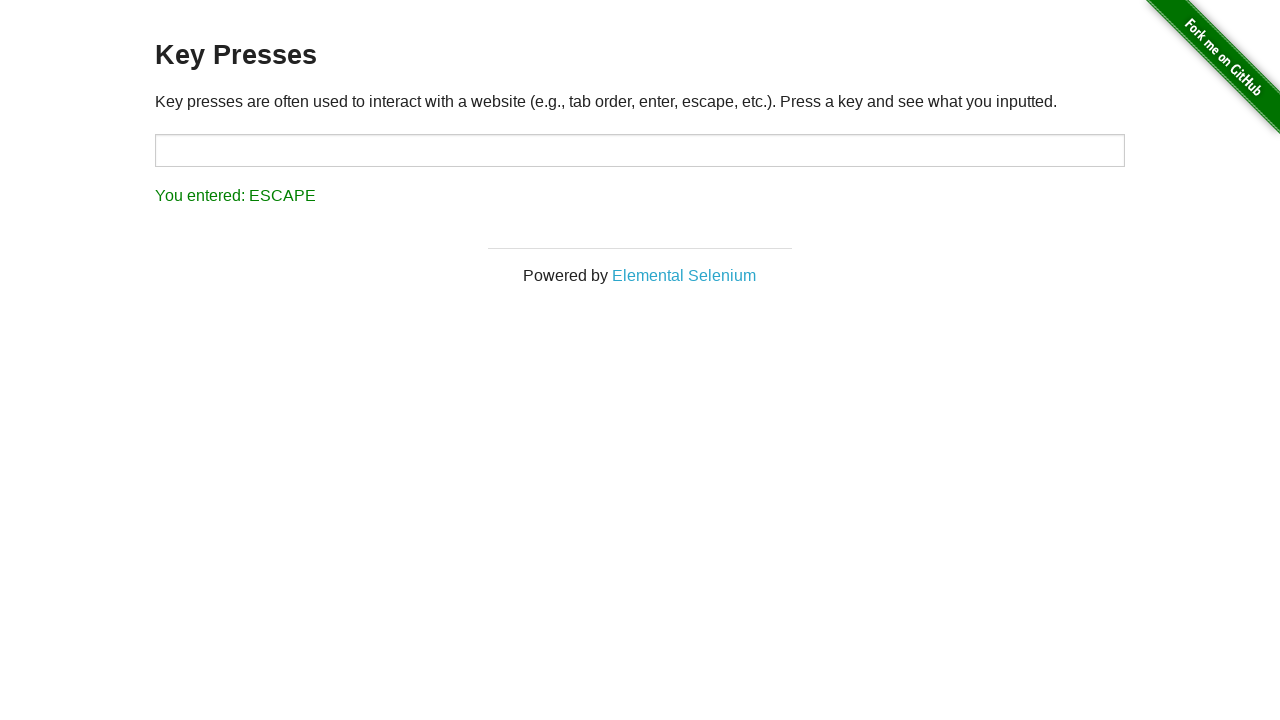

Located the target input field
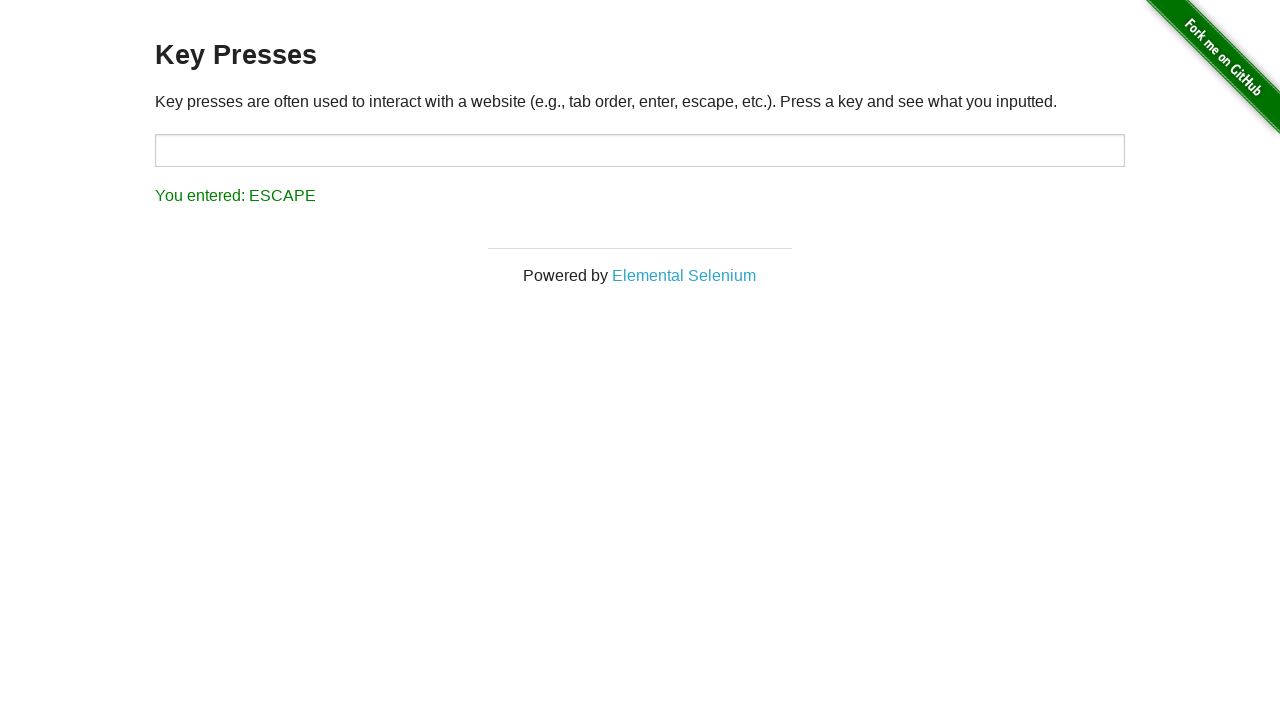

Typed 'Hello World!' into the text input field on #target
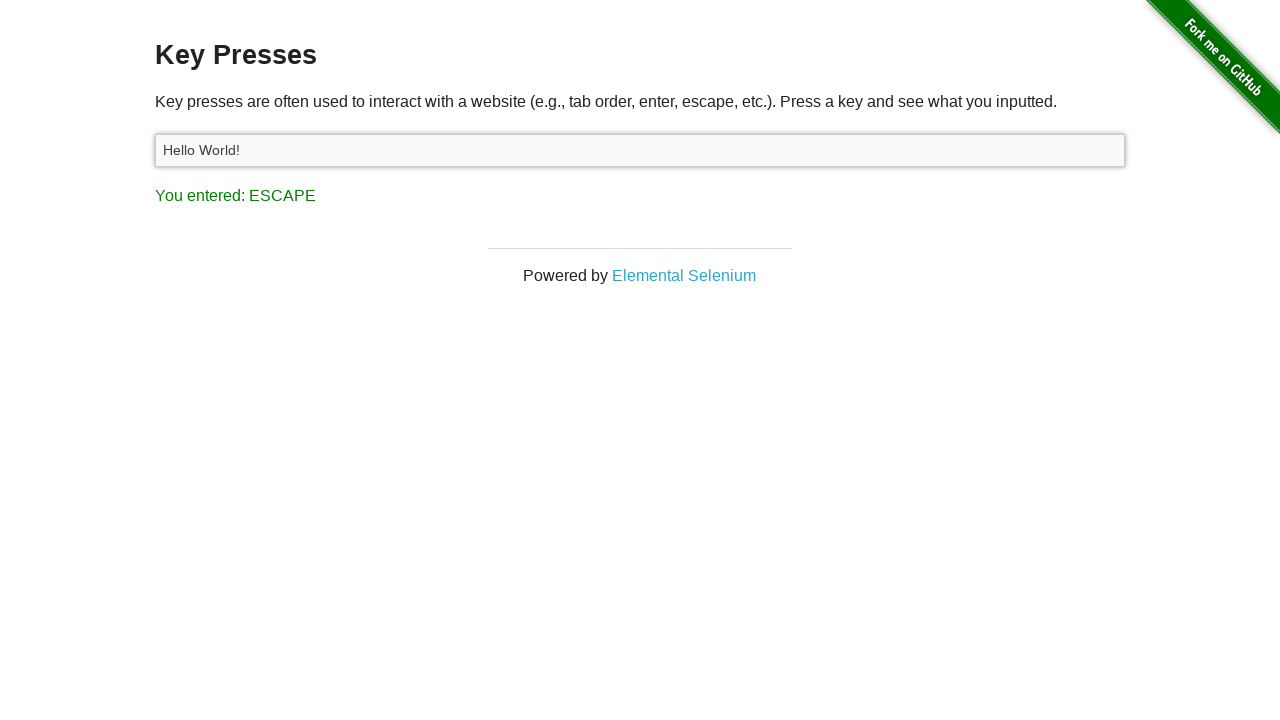

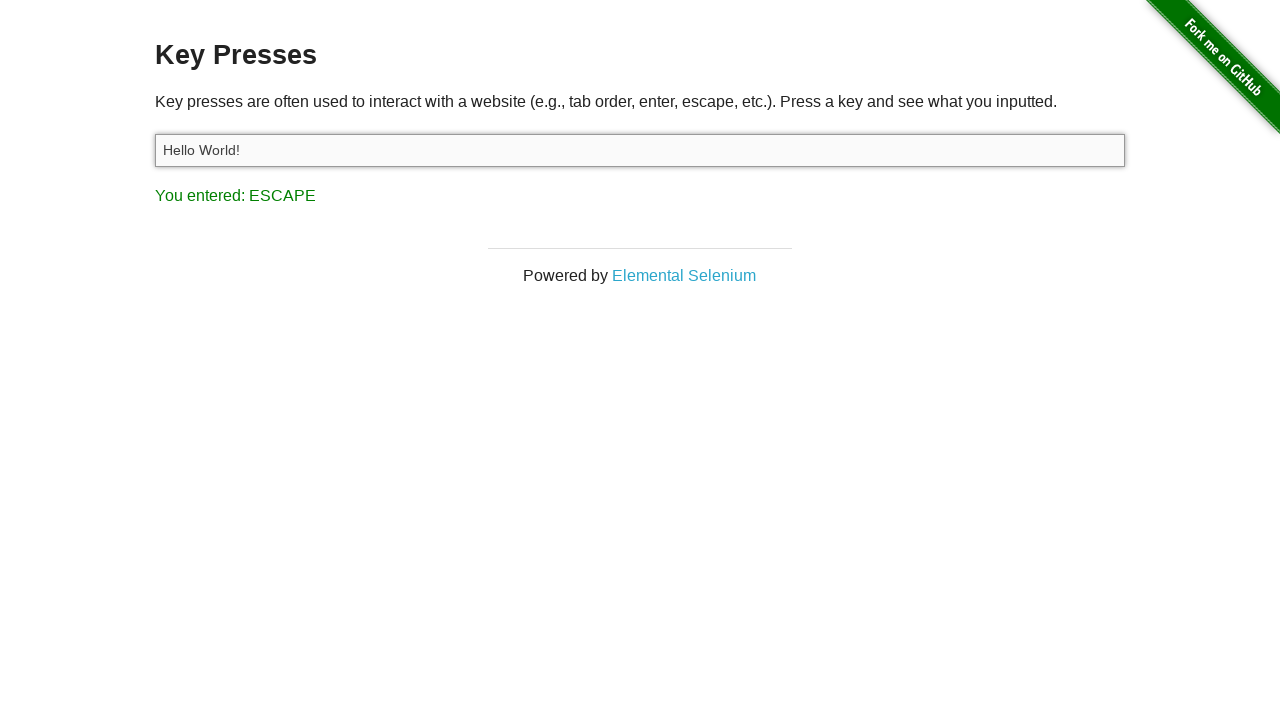